Tests the Typos page by navigating to it, checking paragraph text content, and refreshing the page until the correct text appears (the page randomly shows typos).

Starting URL: https://the-internet.herokuapp.com/

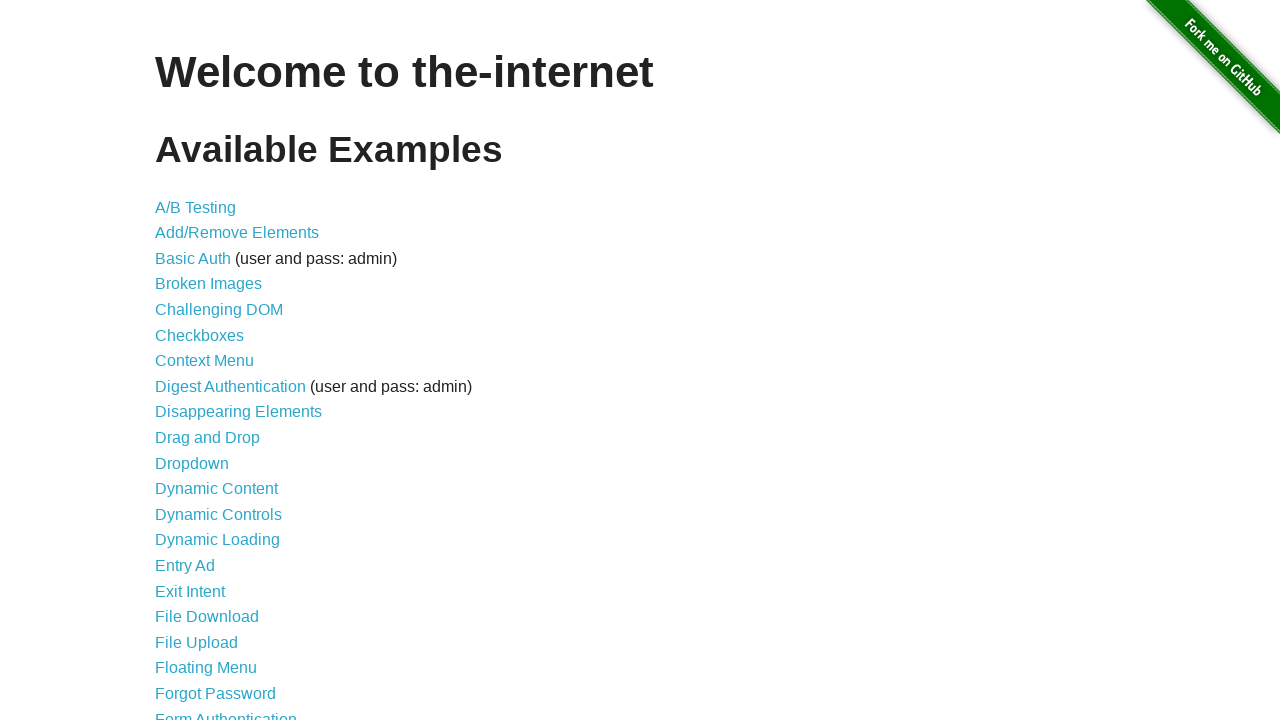

Clicked on 'Typos' link to navigate to the typos page at (176, 625) on text=Typos
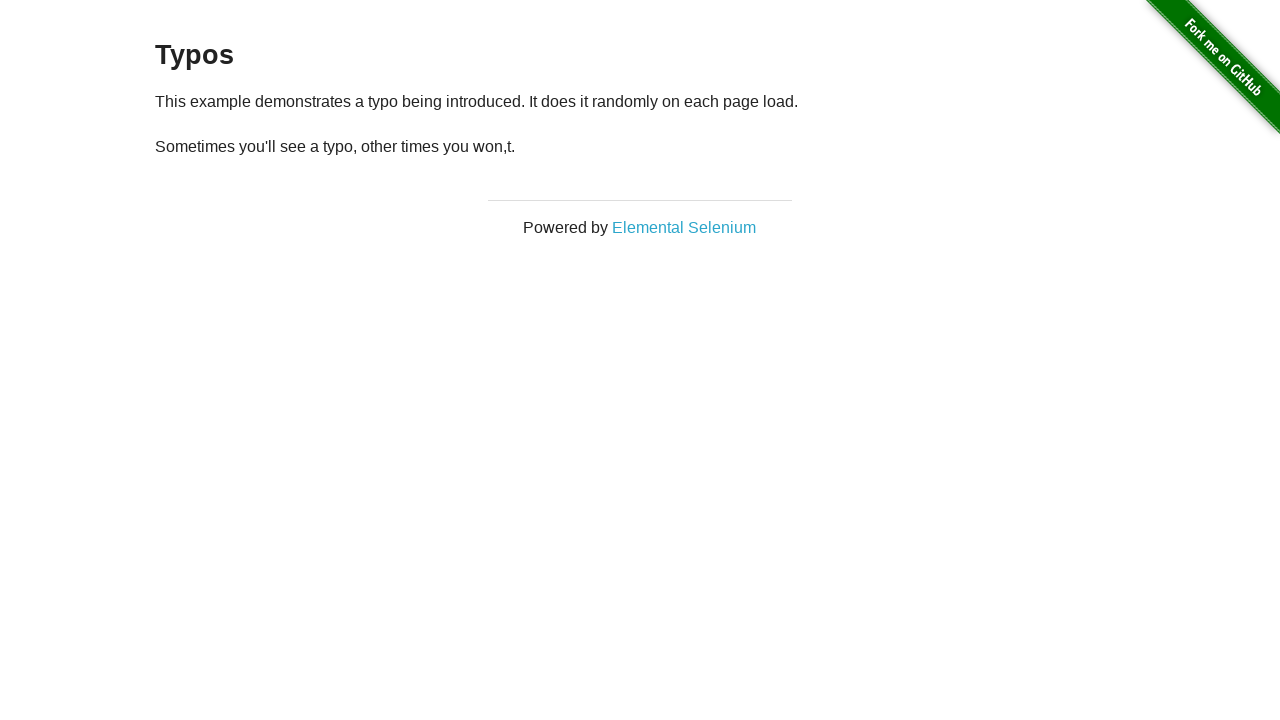

Typos page content loaded
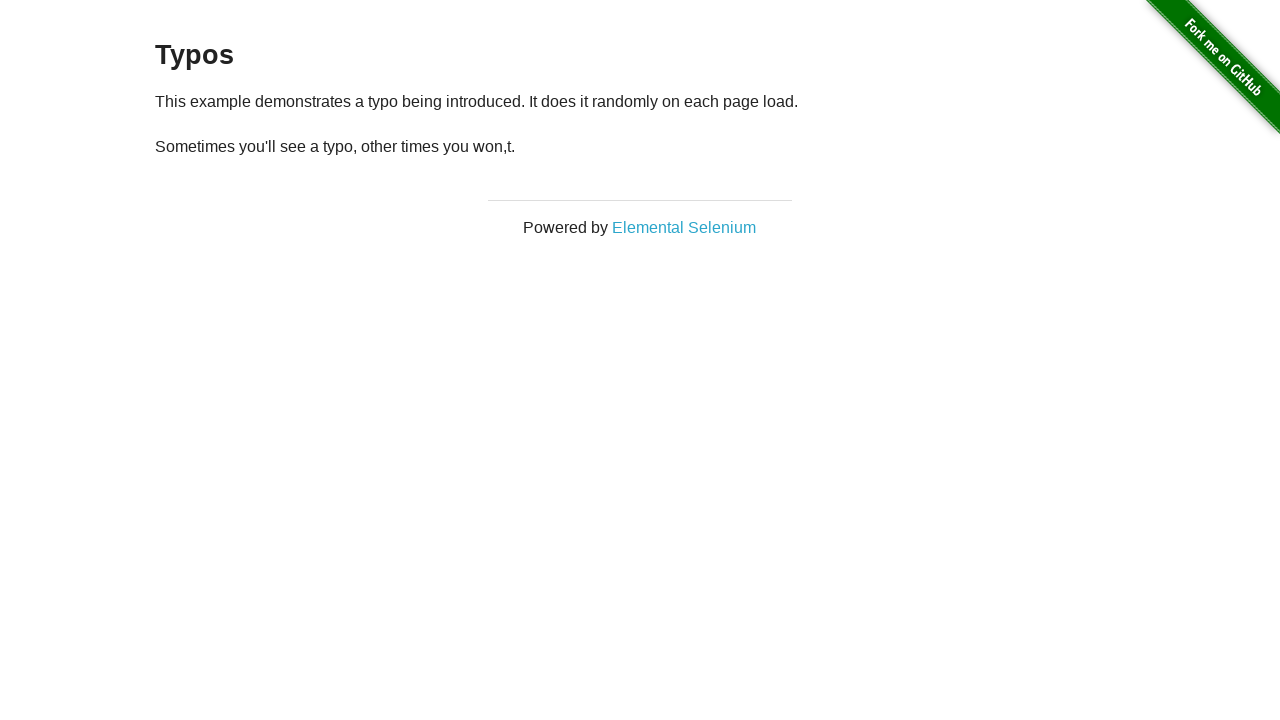

Retrieved paragraph text: '
  Sometimes you'll see a typo, other times you won,t.
'
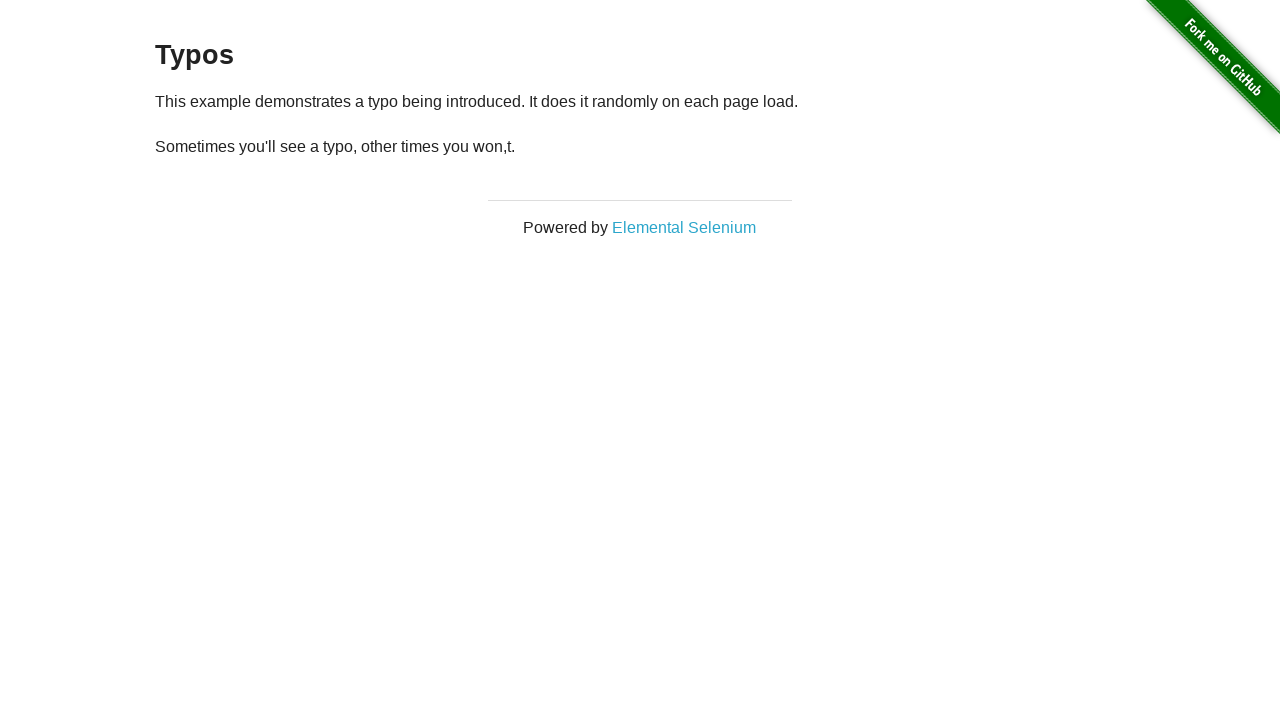

Refreshed the page to check for different version
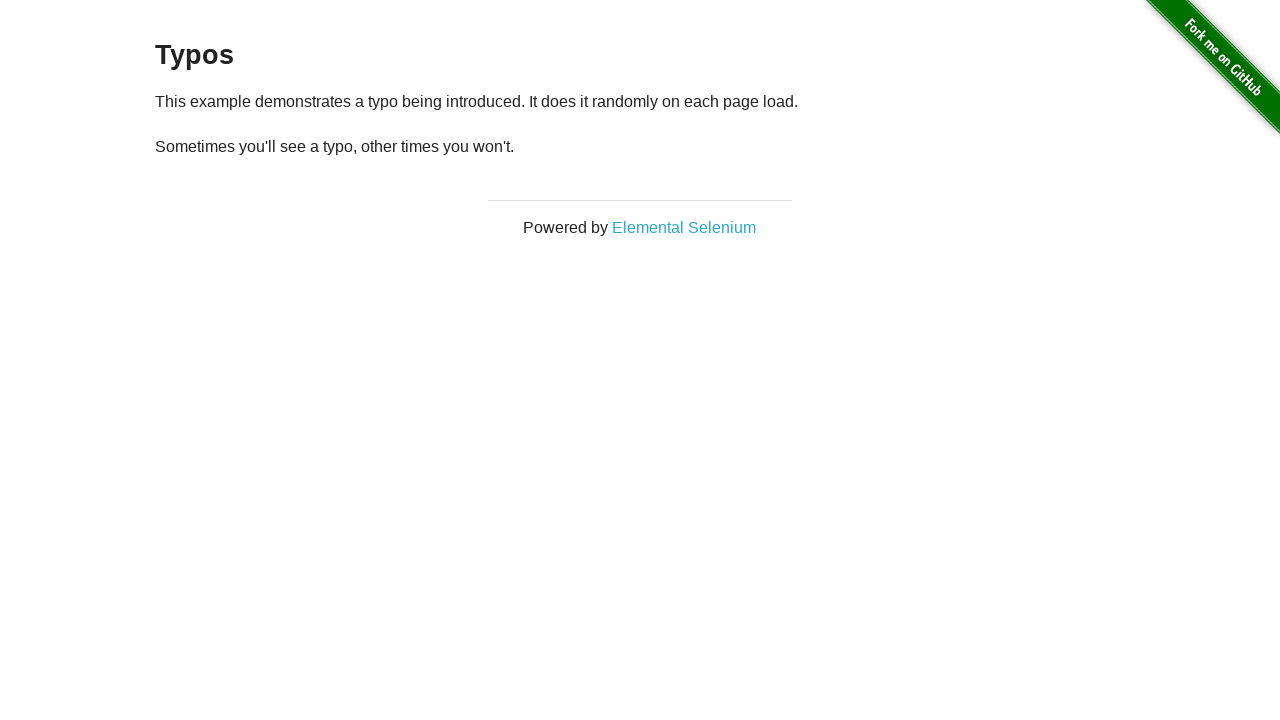

Content reloaded after page refresh
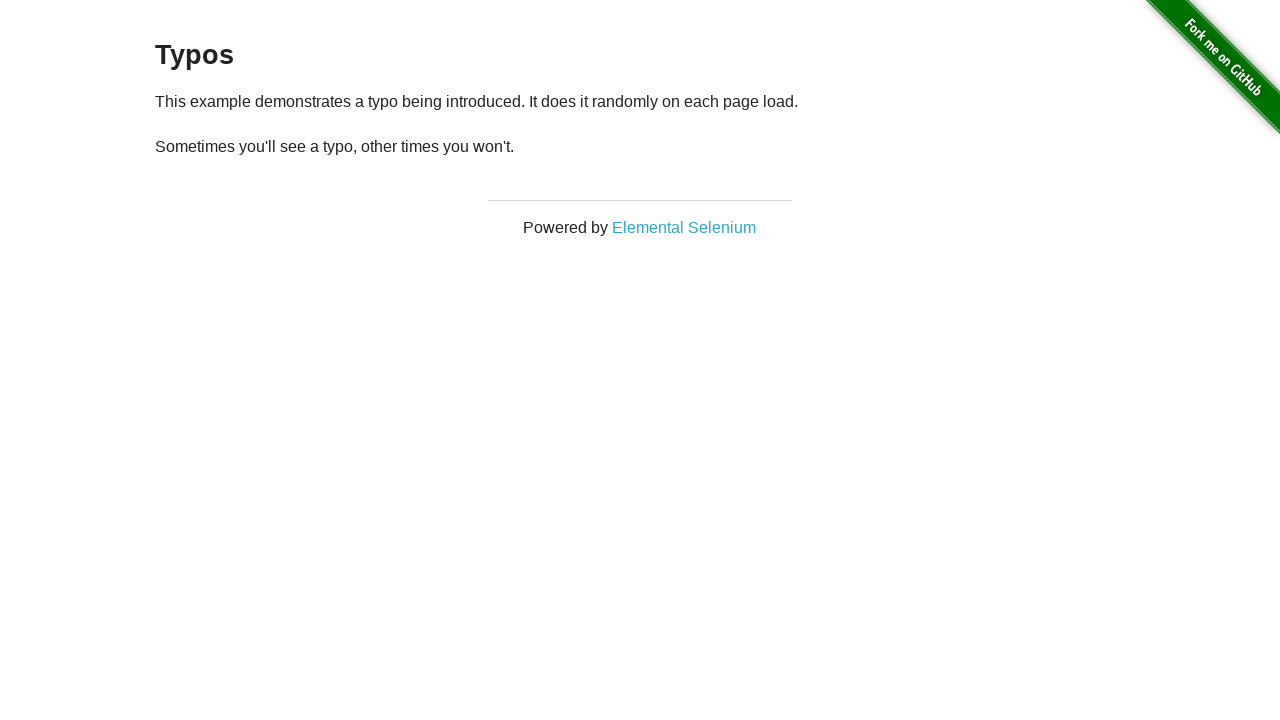

Retrieved paragraph text: '
  Sometimes you'll see a typo, other times you won't.
'
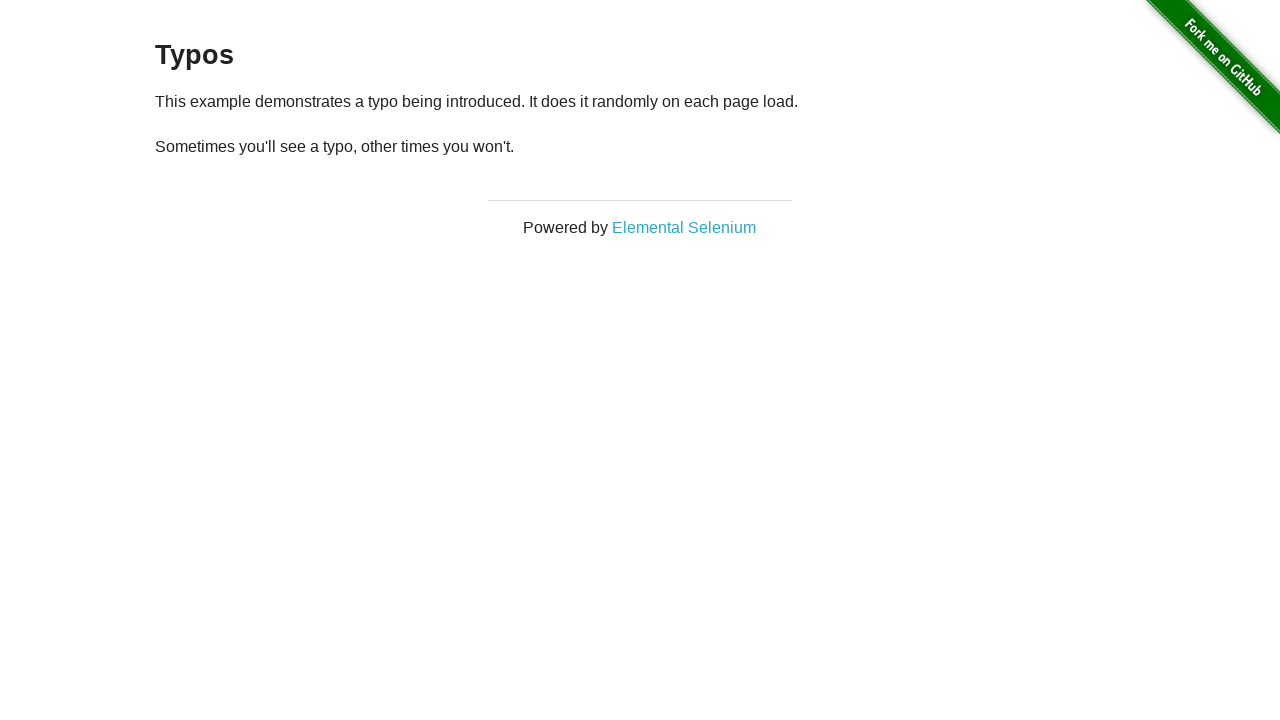

Refreshed the page to check for different version
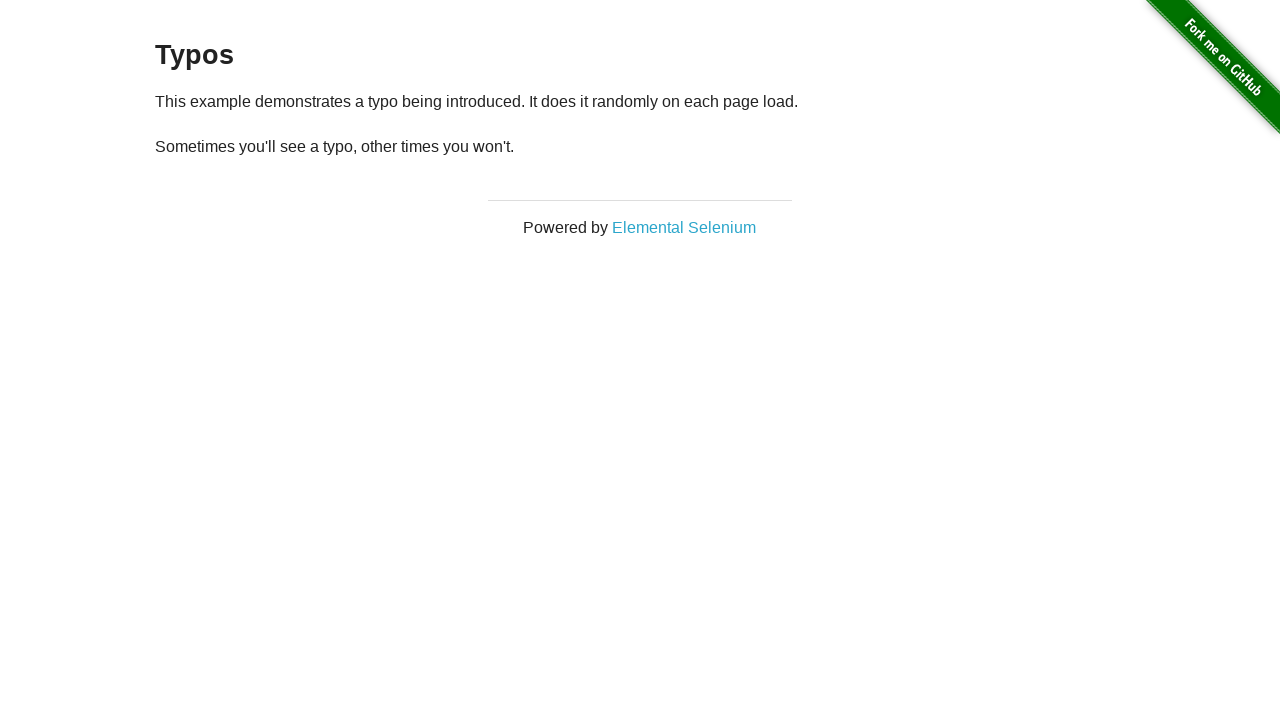

Content reloaded after page refresh
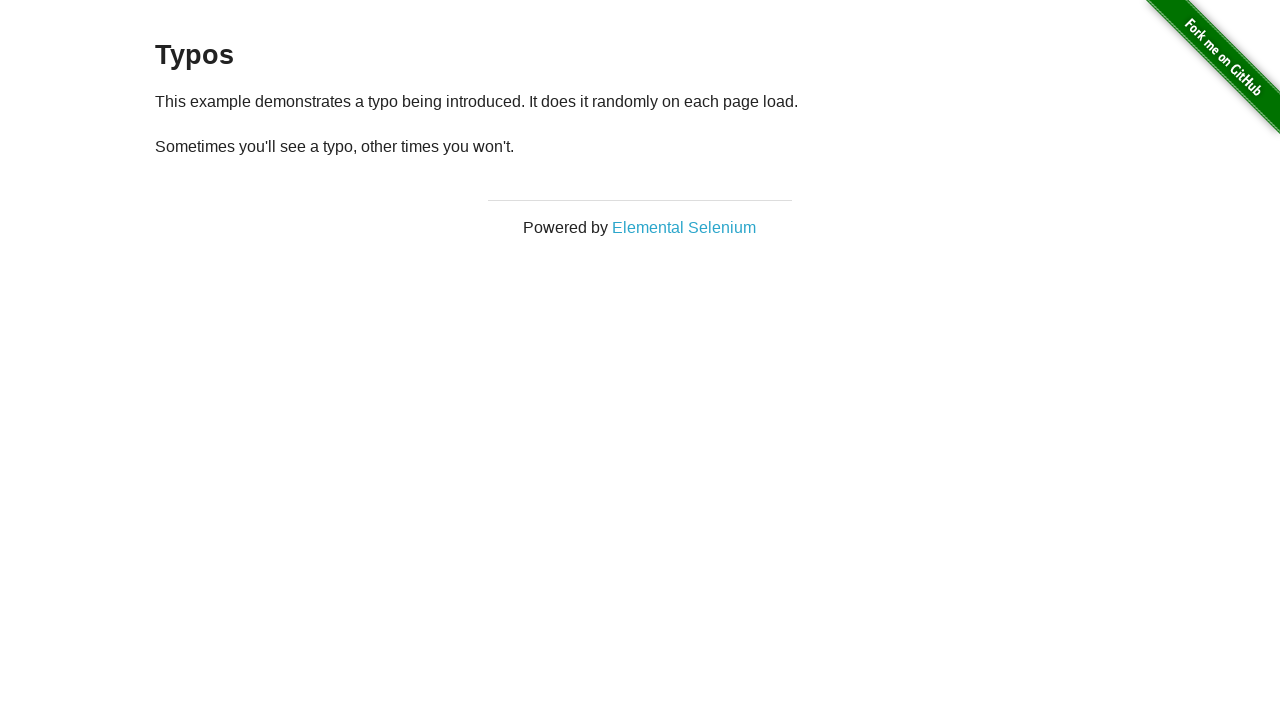

Retrieved paragraph text: '
  Sometimes you'll see a typo, other times you won't.
'
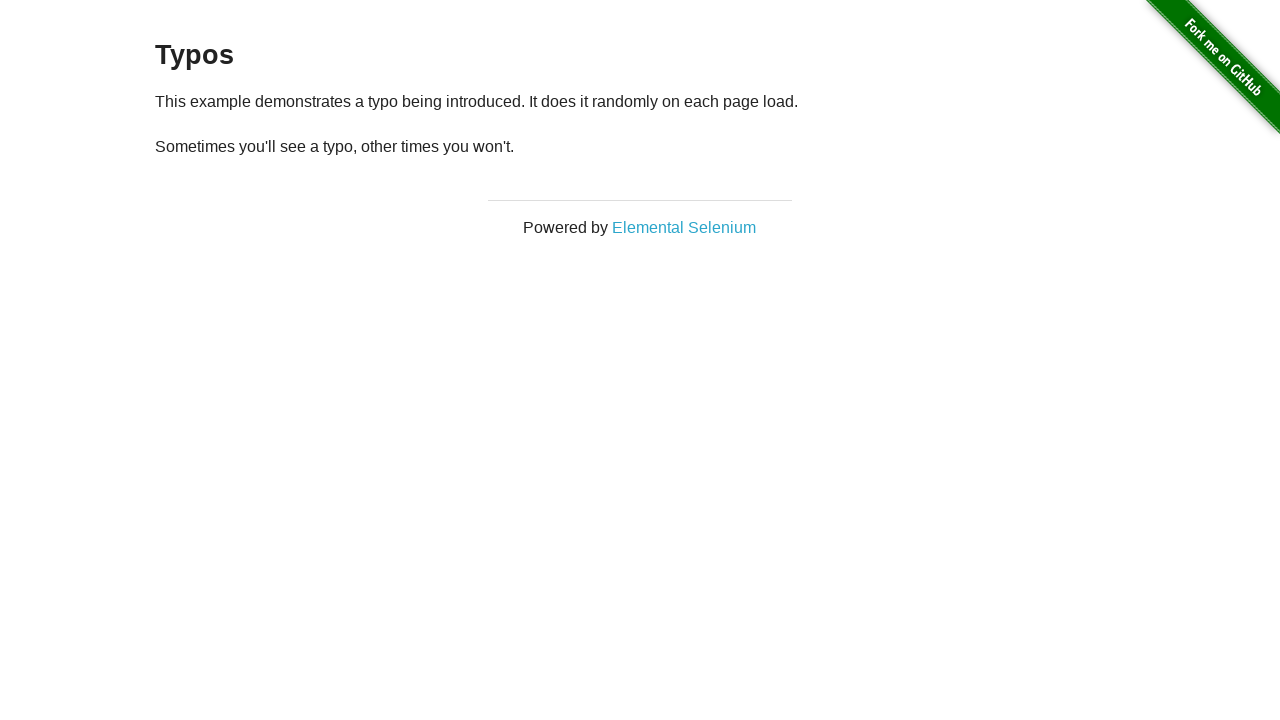

Refreshed the page to check for different version
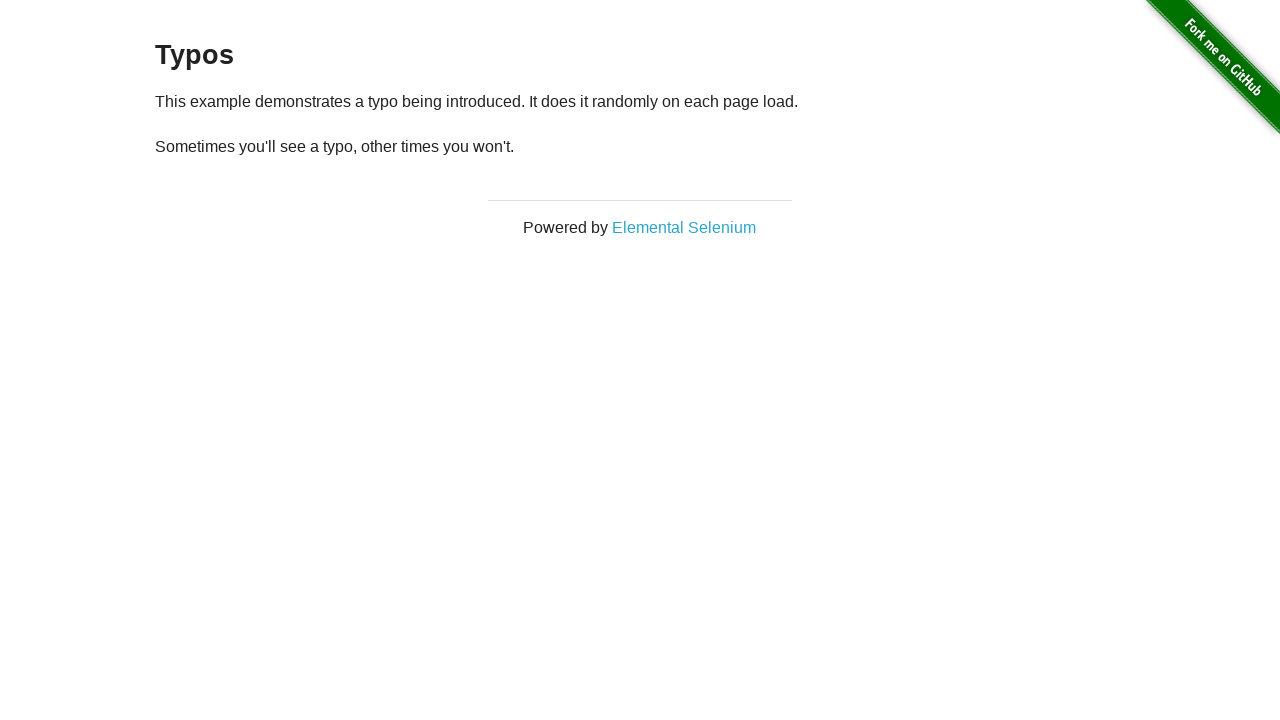

Content reloaded after page refresh
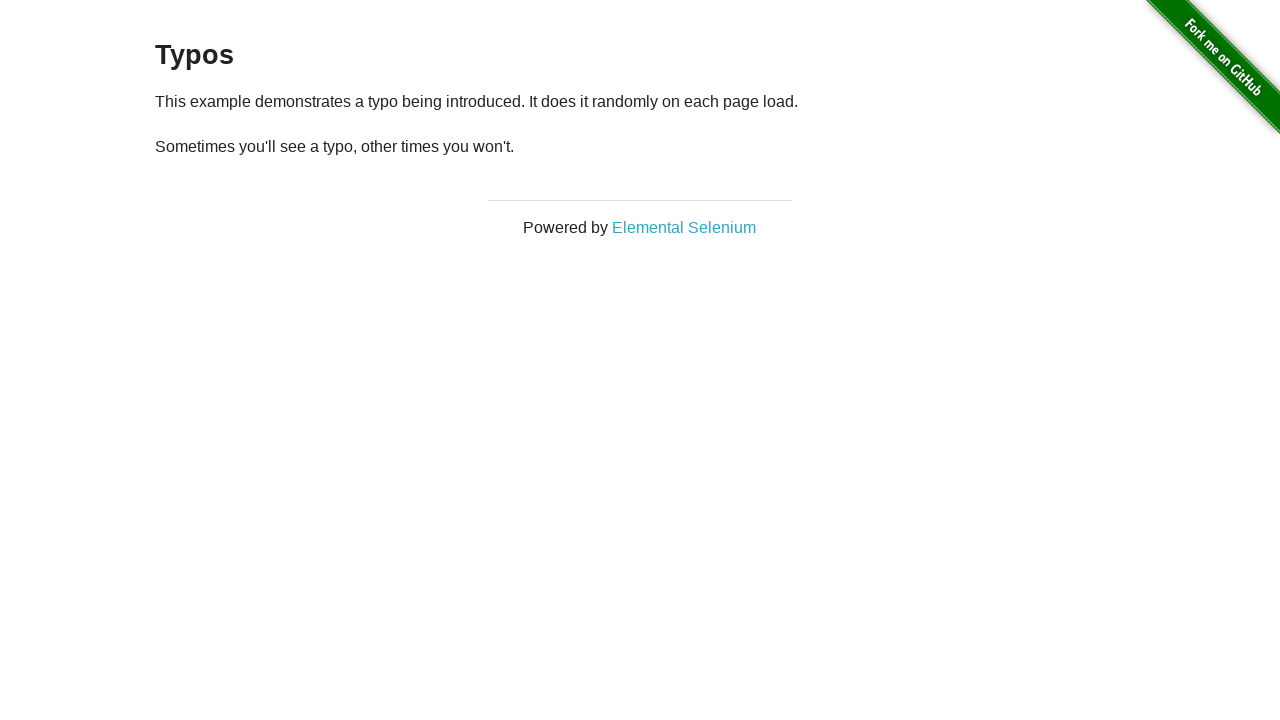

Retrieved paragraph text: '
  Sometimes you'll see a typo, other times you won't.
'
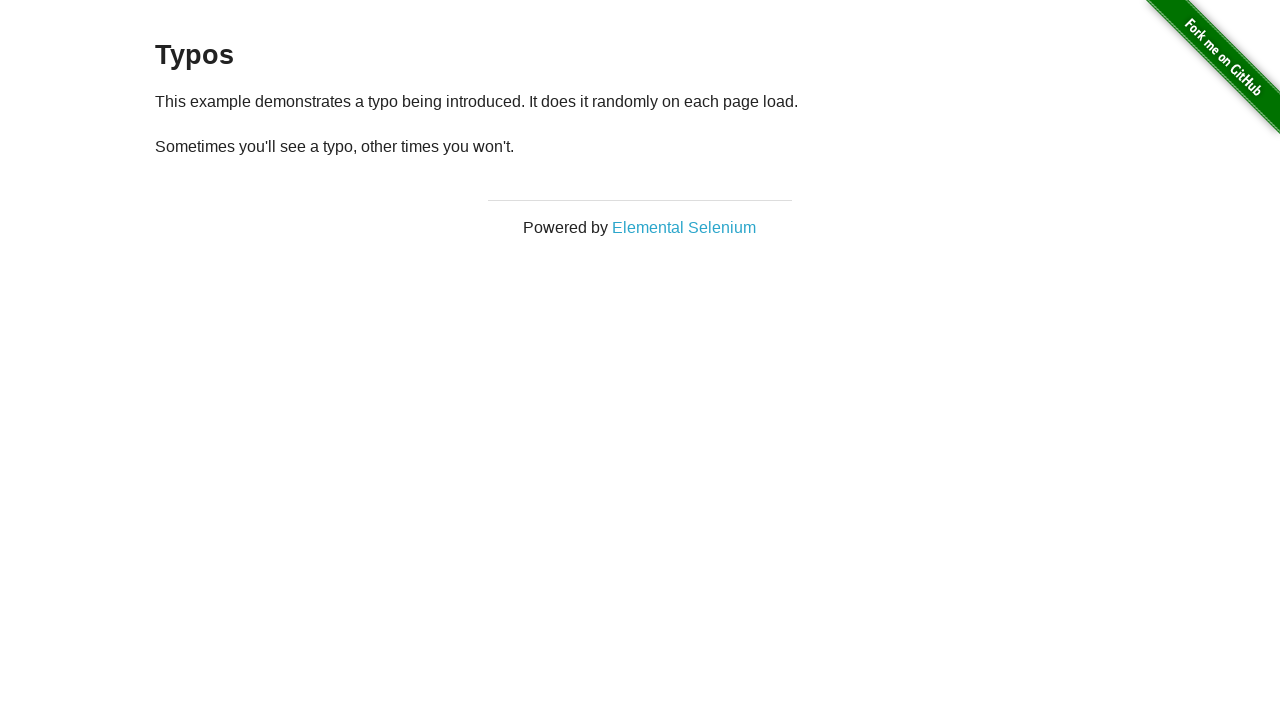

Refreshed the page to check for different version
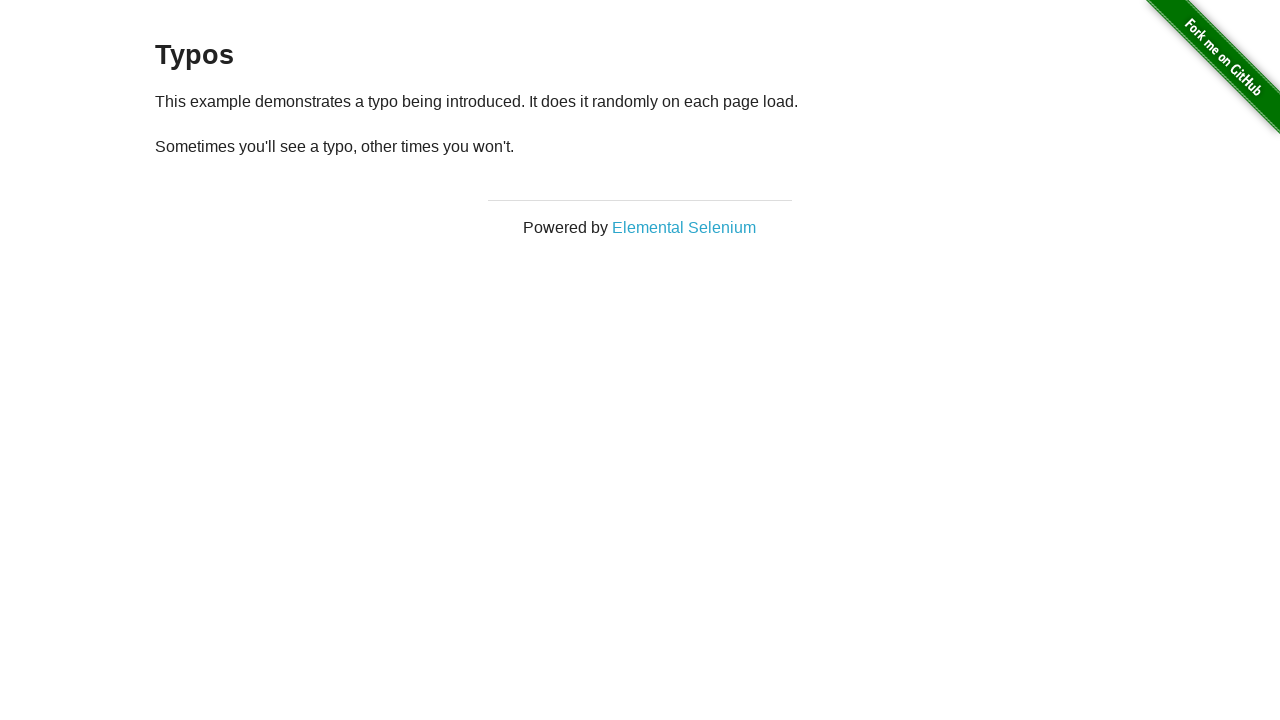

Content reloaded after page refresh
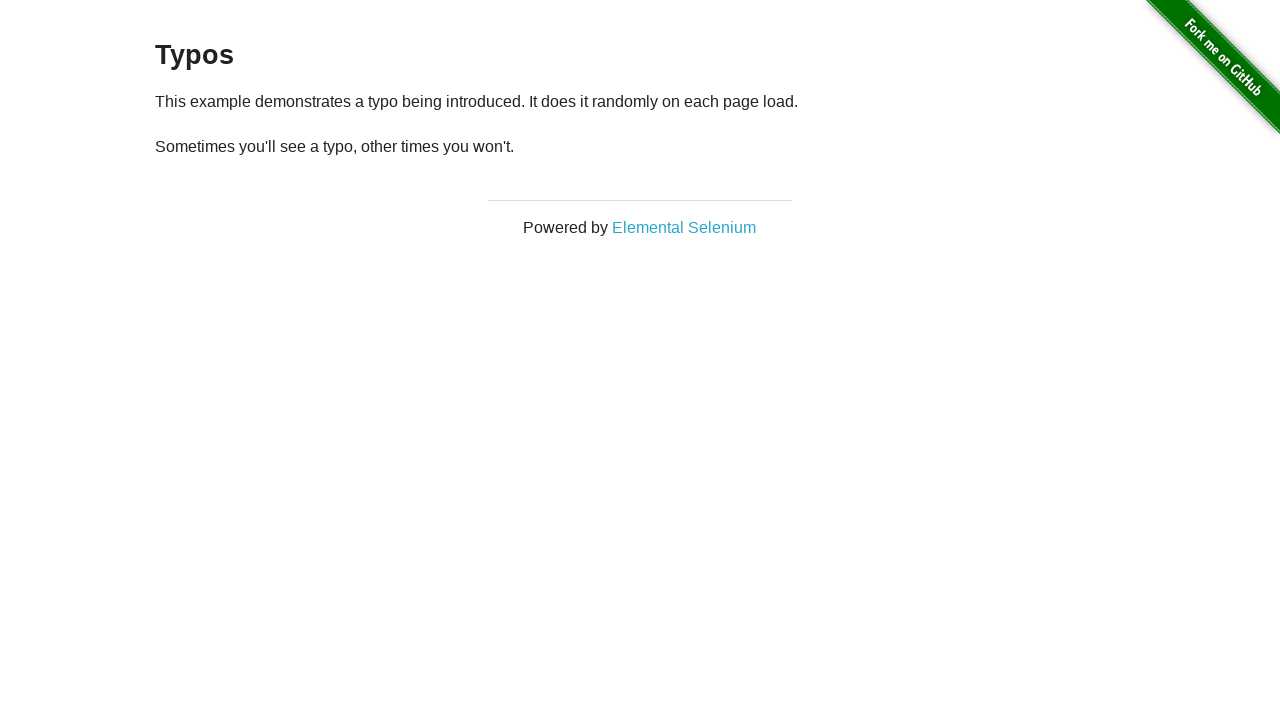

Retrieved paragraph text: '
  Sometimes you'll see a typo, other times you won't.
'
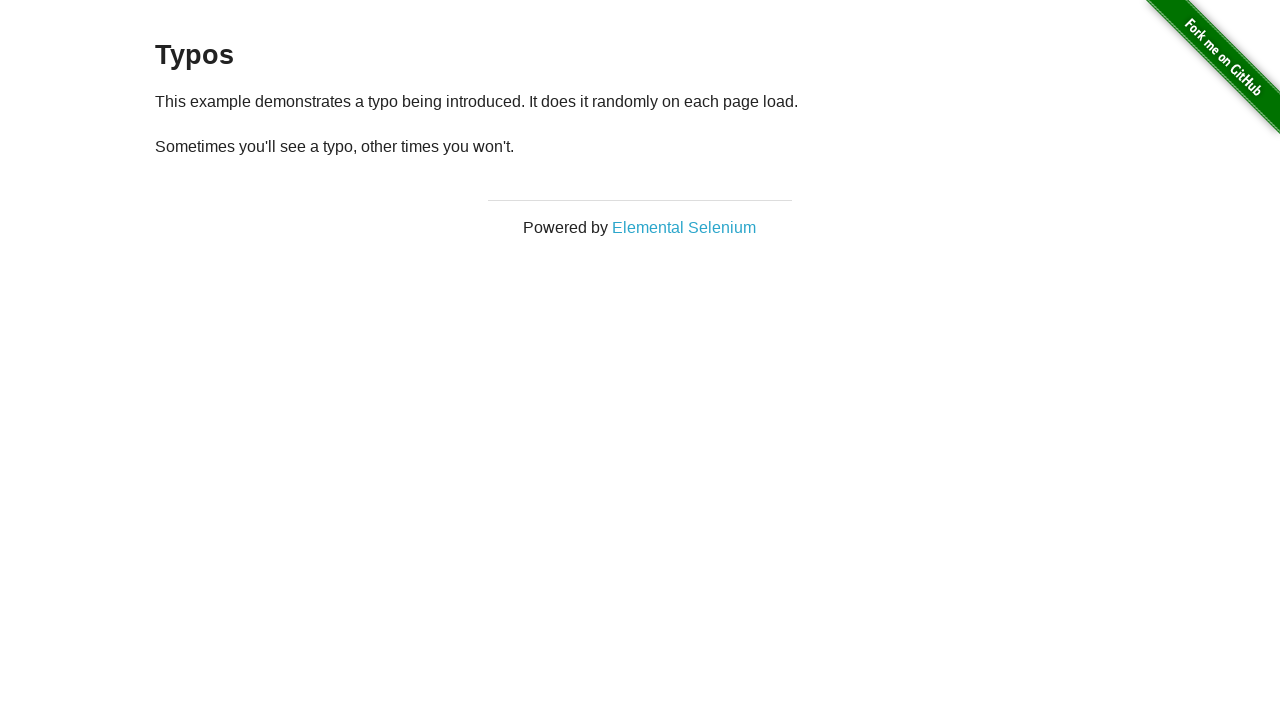

Refreshed the page to check for different version
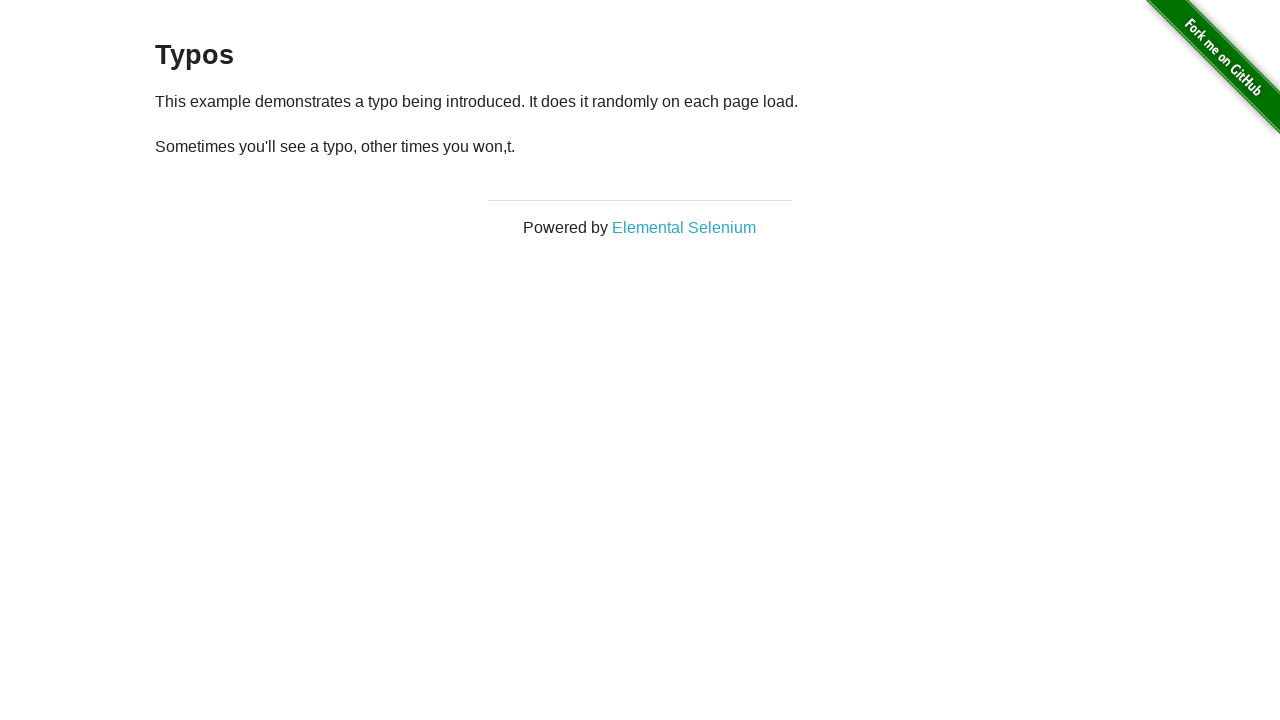

Content reloaded after page refresh
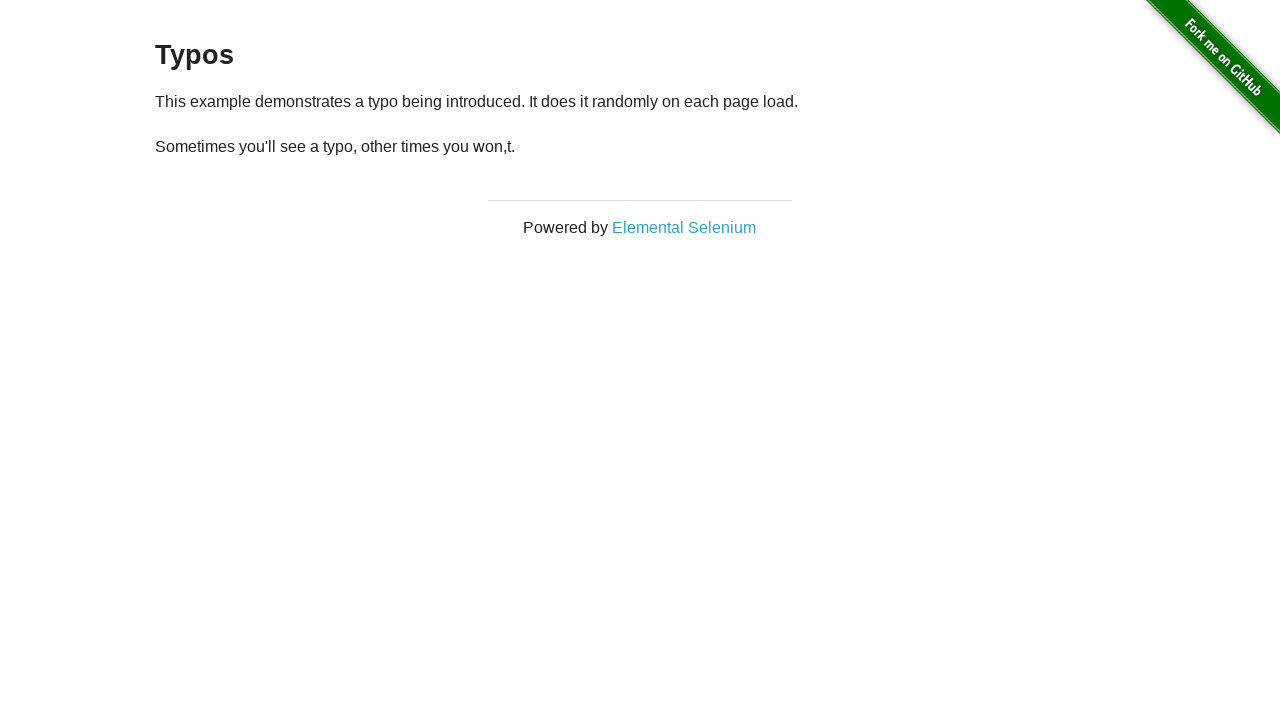

Retrieved paragraph text: '
  Sometimes you'll see a typo, other times you won,t.
'
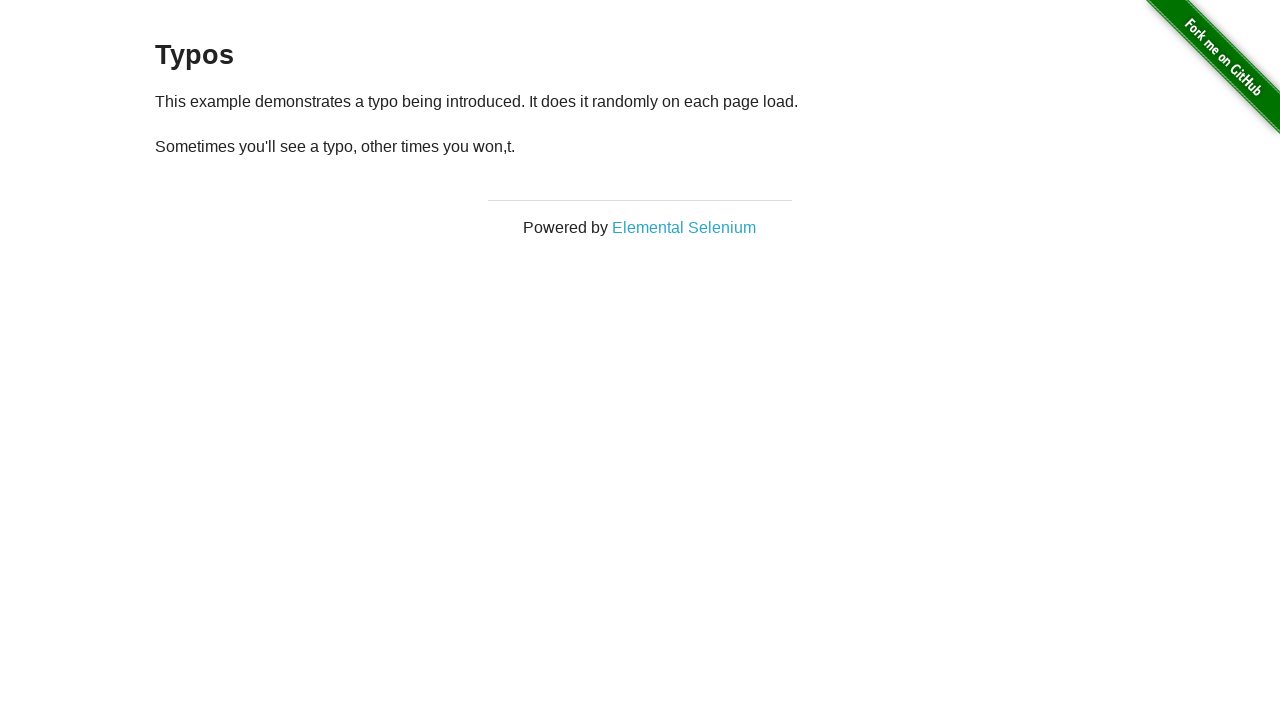

Refreshed the page to check for different version
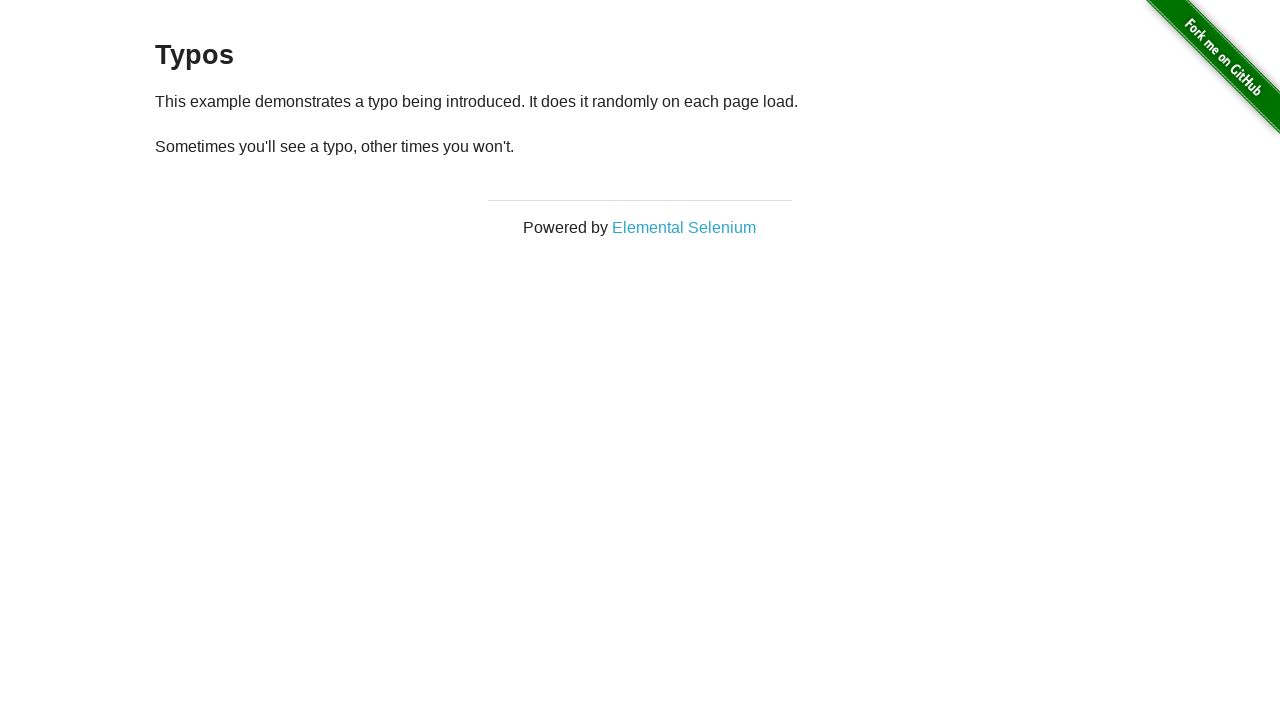

Content reloaded after page refresh
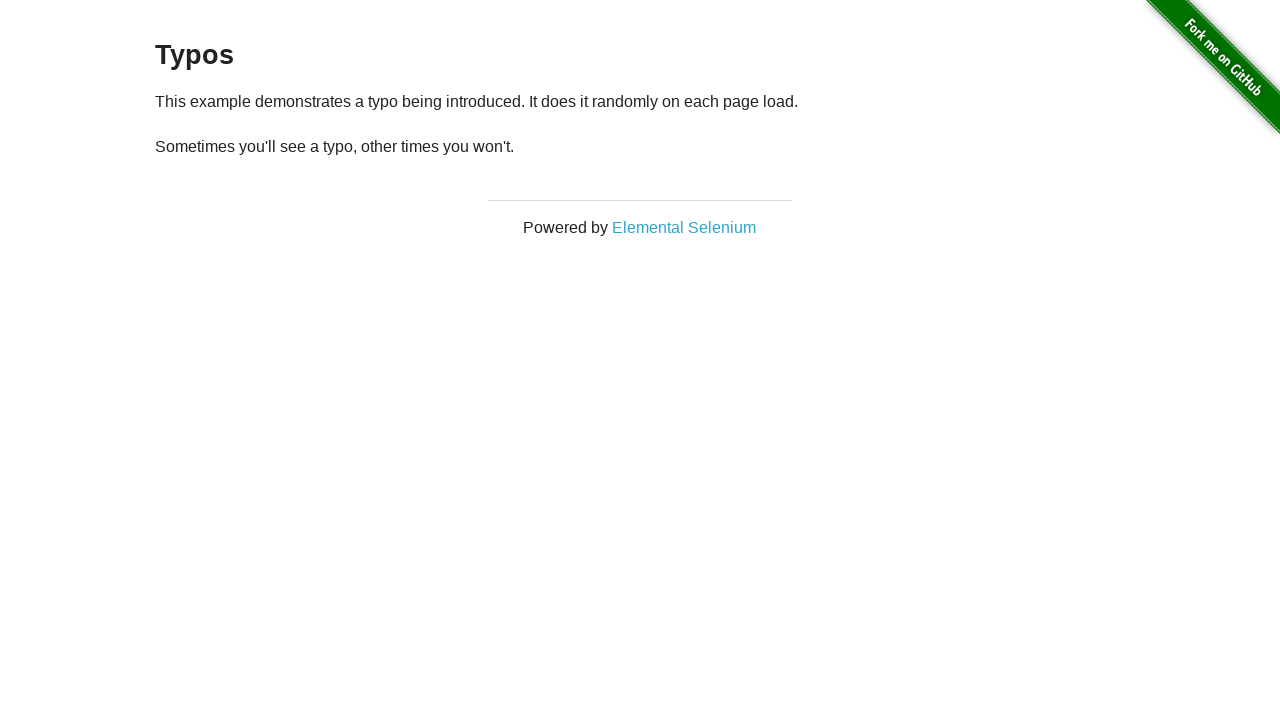

Retrieved paragraph text: '
  Sometimes you'll see a typo, other times you won't.
'
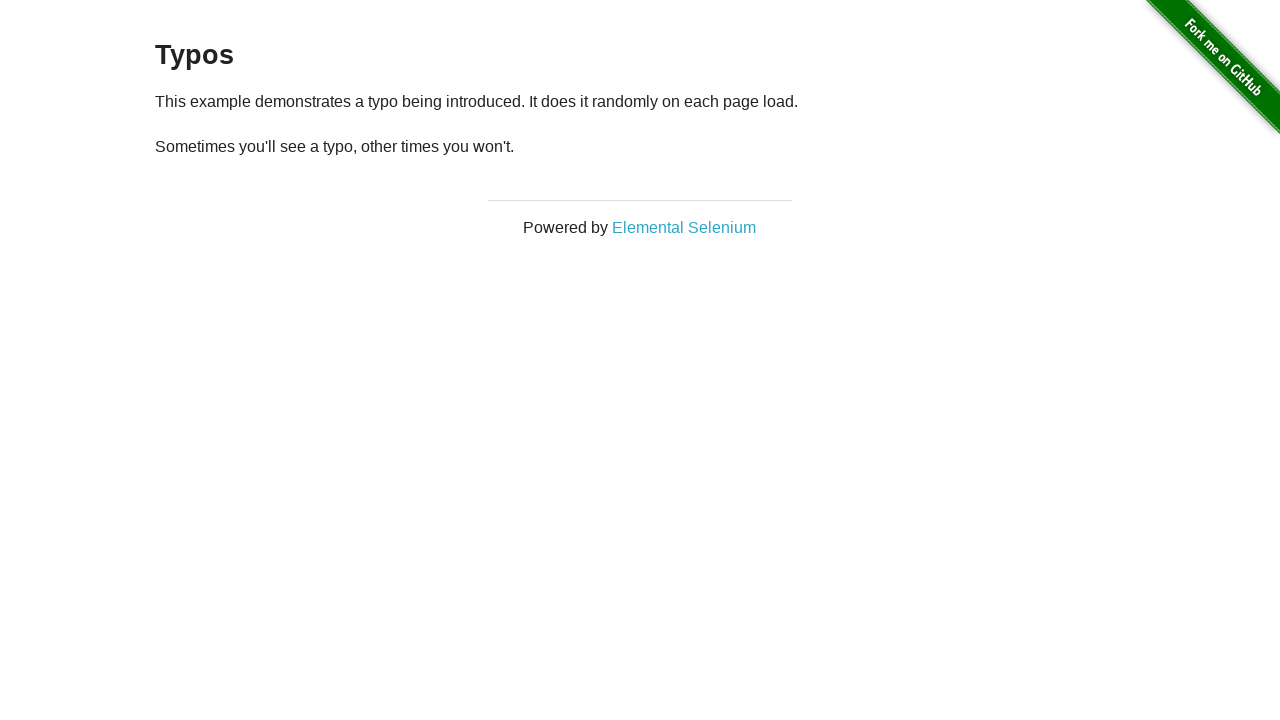

Refreshed the page to check for different version
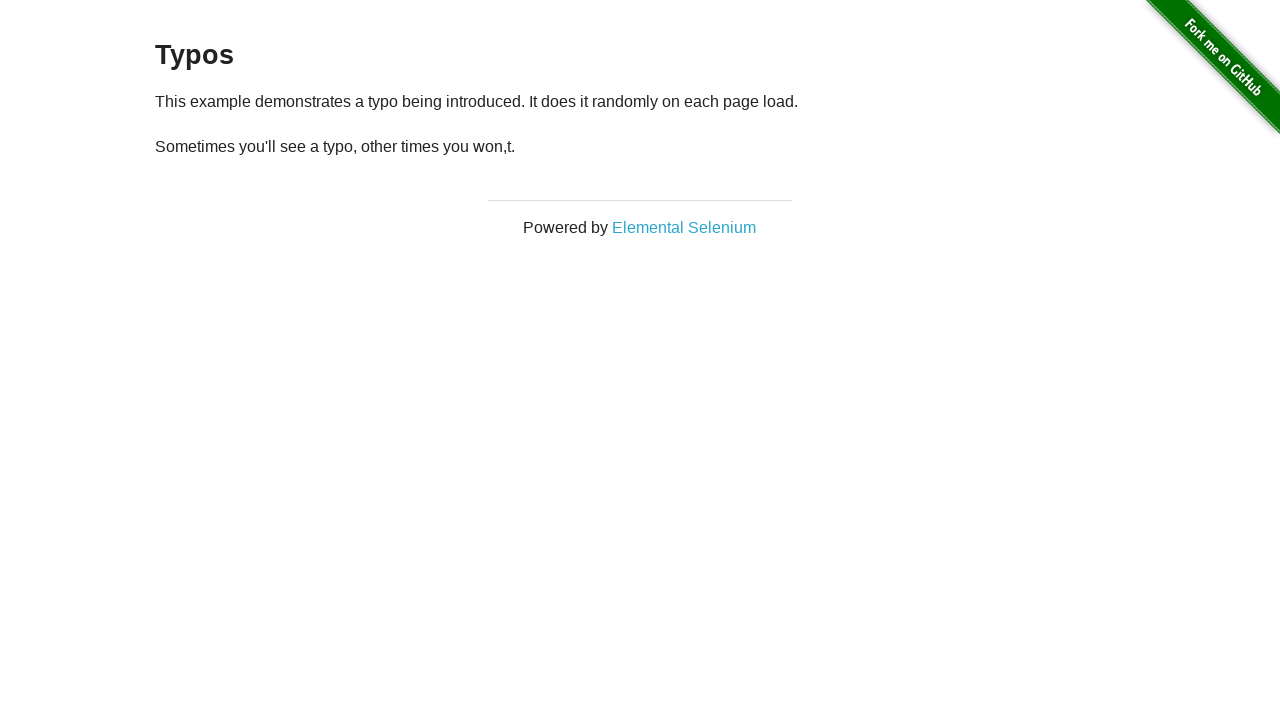

Content reloaded after page refresh
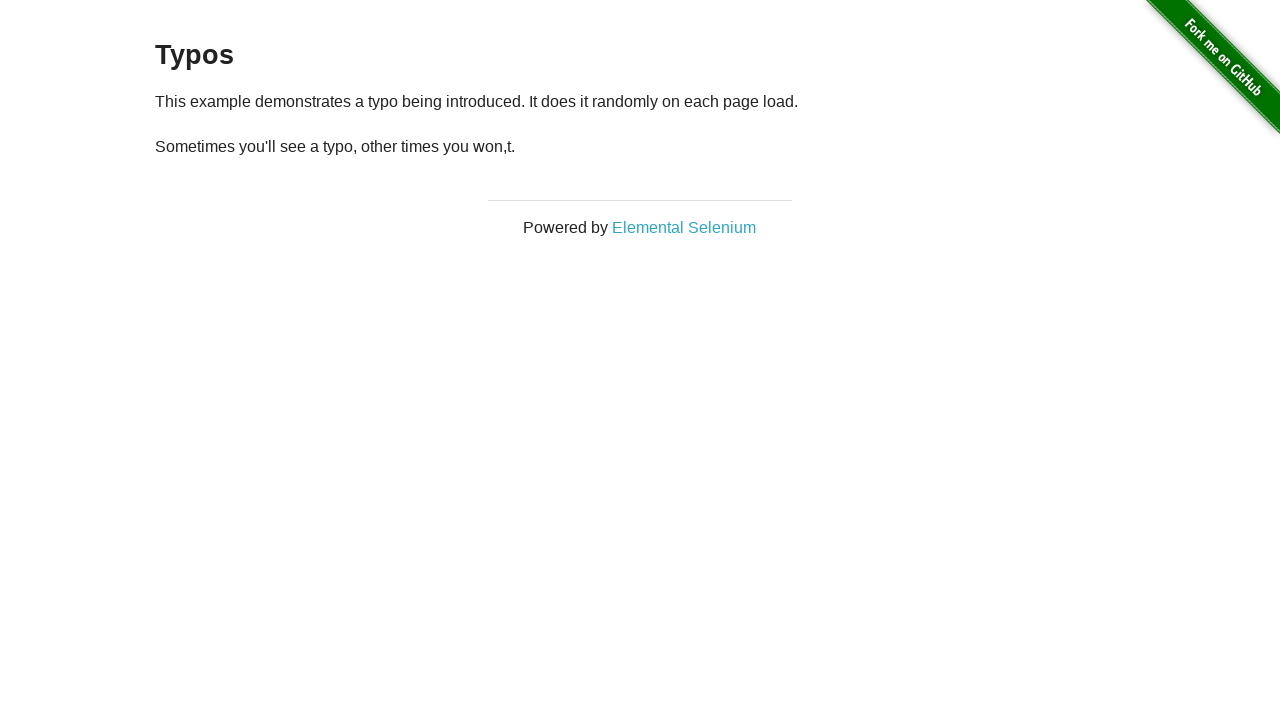

Retrieved paragraph text: '
  Sometimes you'll see a typo, other times you won,t.
'
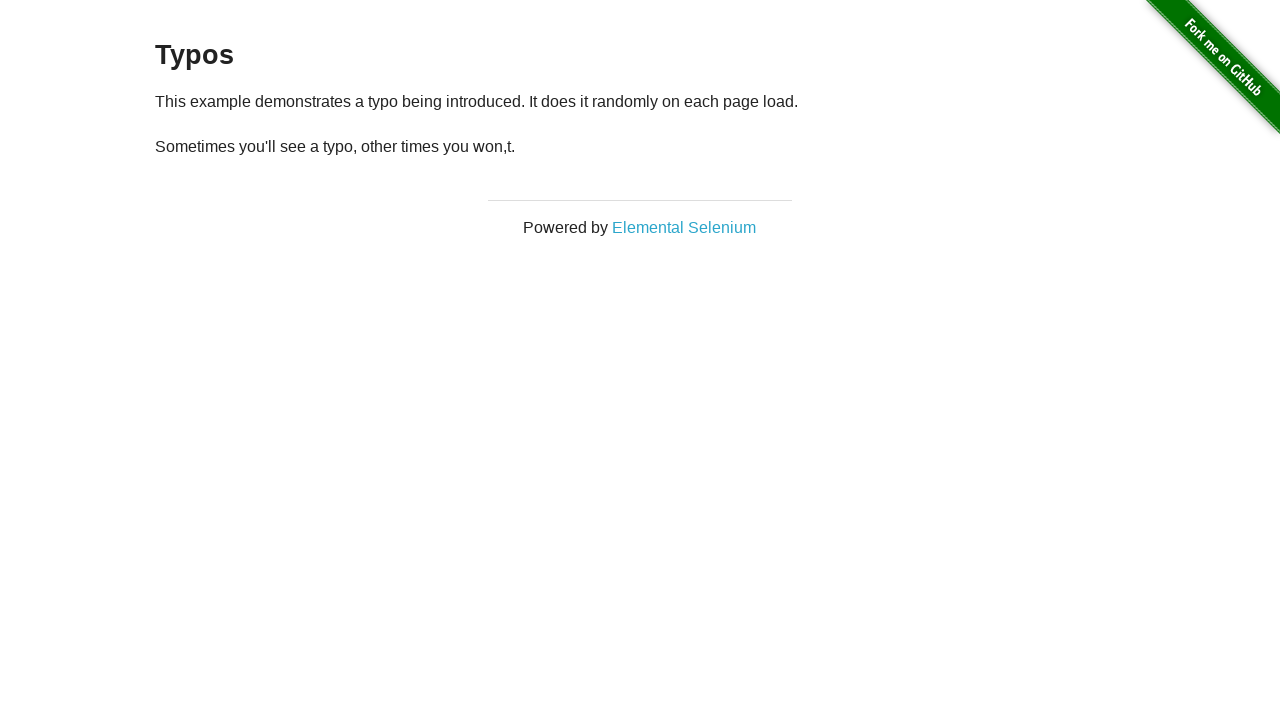

Refreshed the page to check for different version
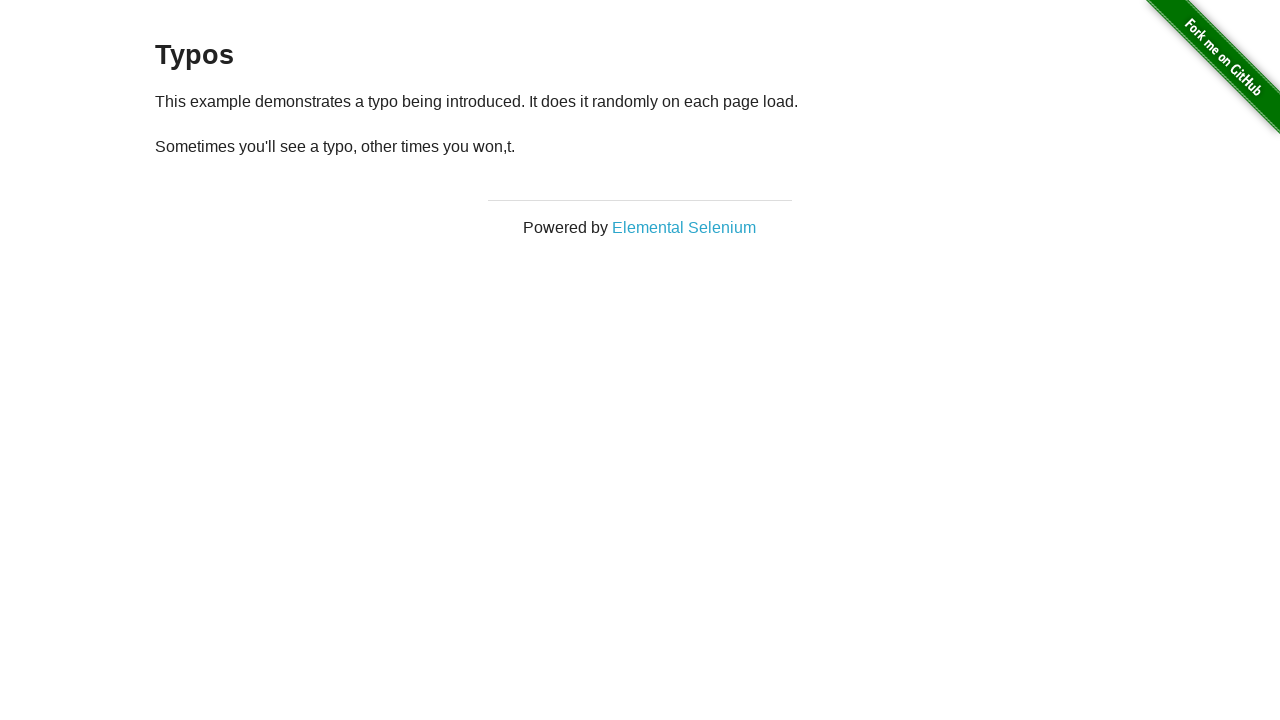

Content reloaded after page refresh
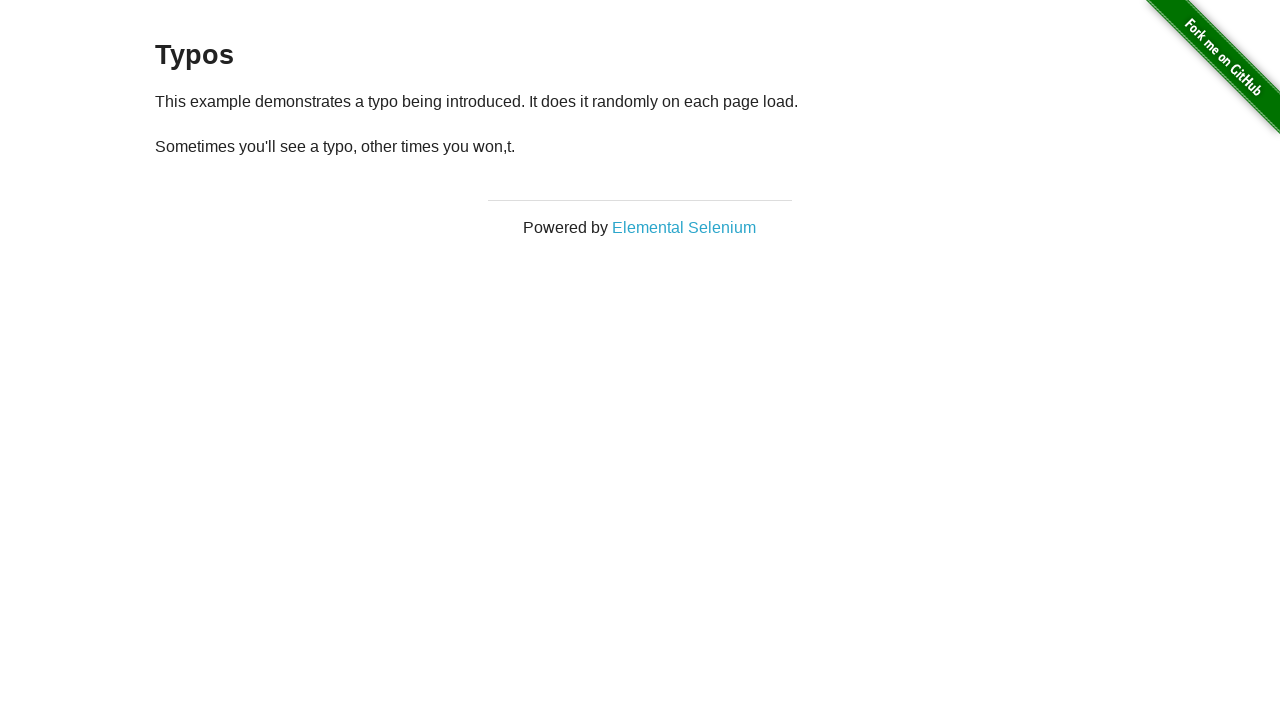

Retrieved paragraph text: '
  Sometimes you'll see a typo, other times you won,t.
'
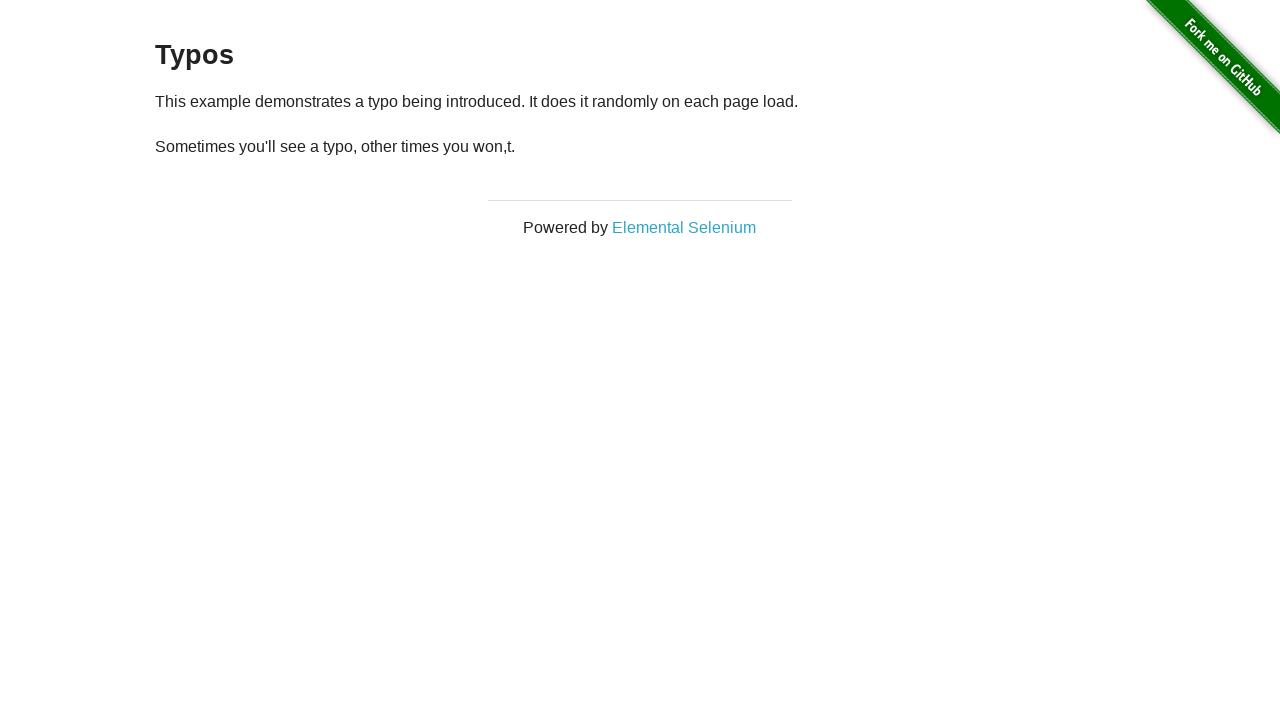

Refreshed the page to check for different version
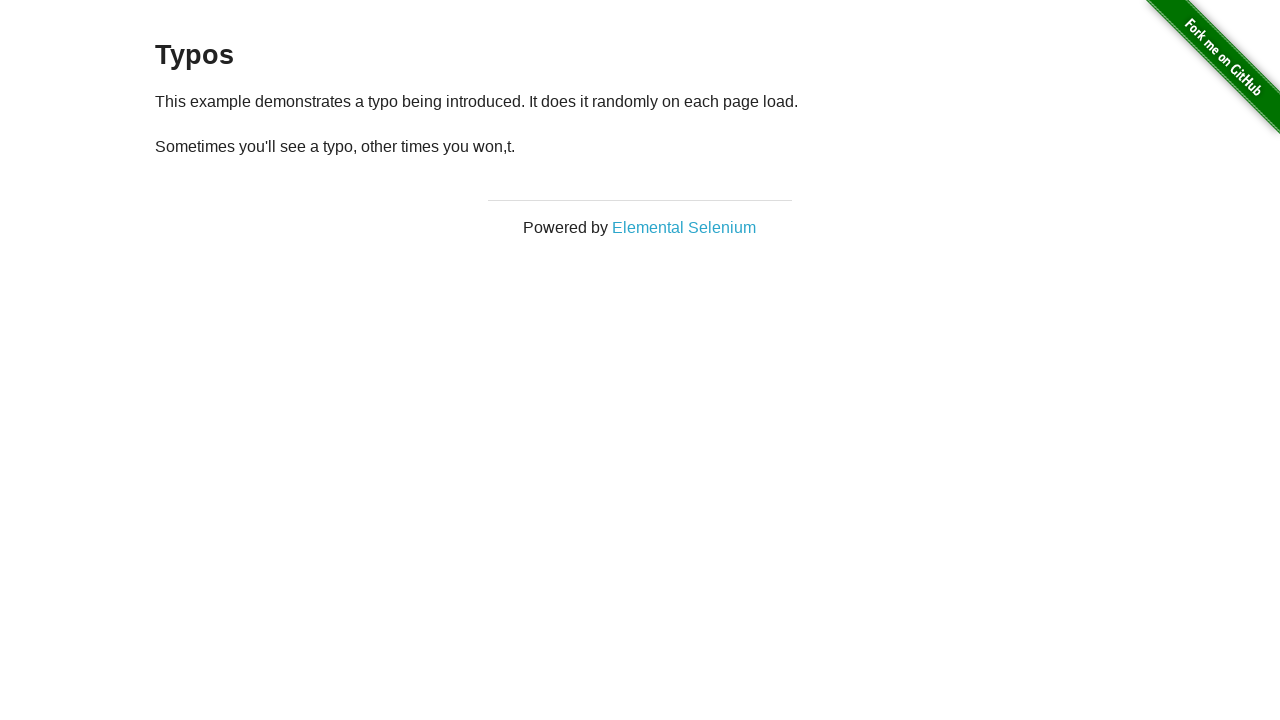

Content reloaded after page refresh
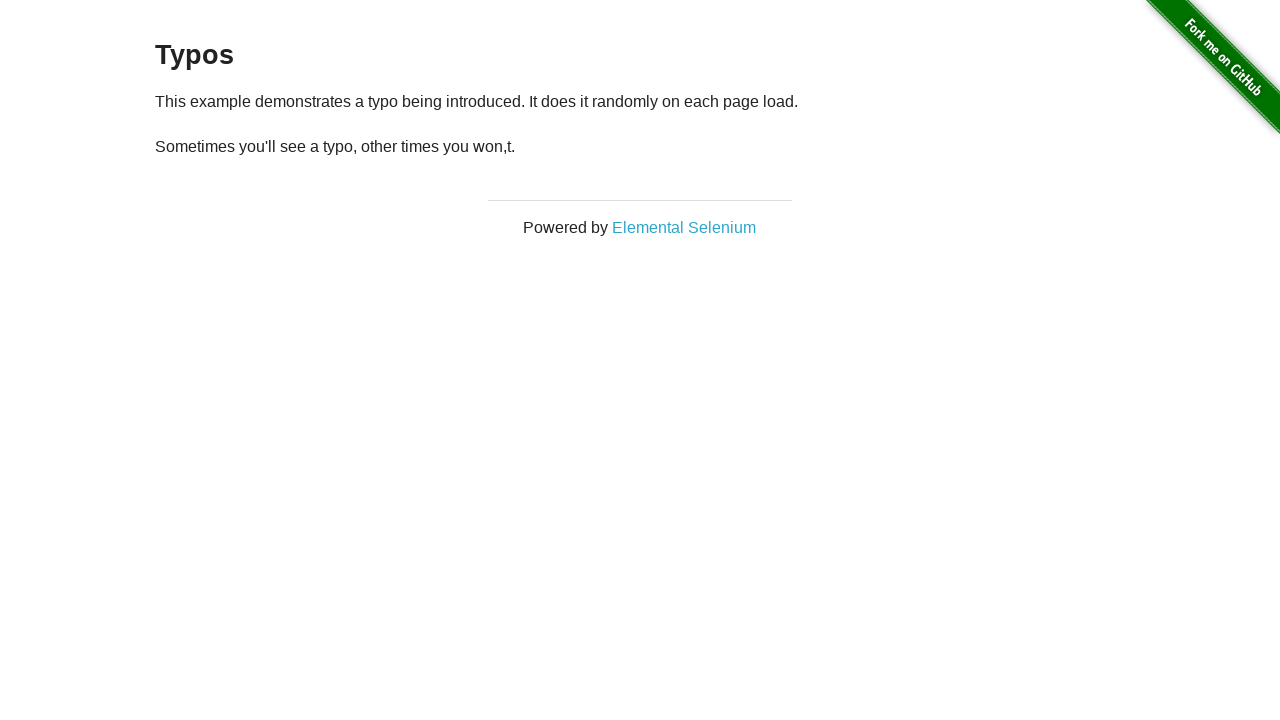

Retrieved paragraph text: '
  Sometimes you'll see a typo, other times you won,t.
'
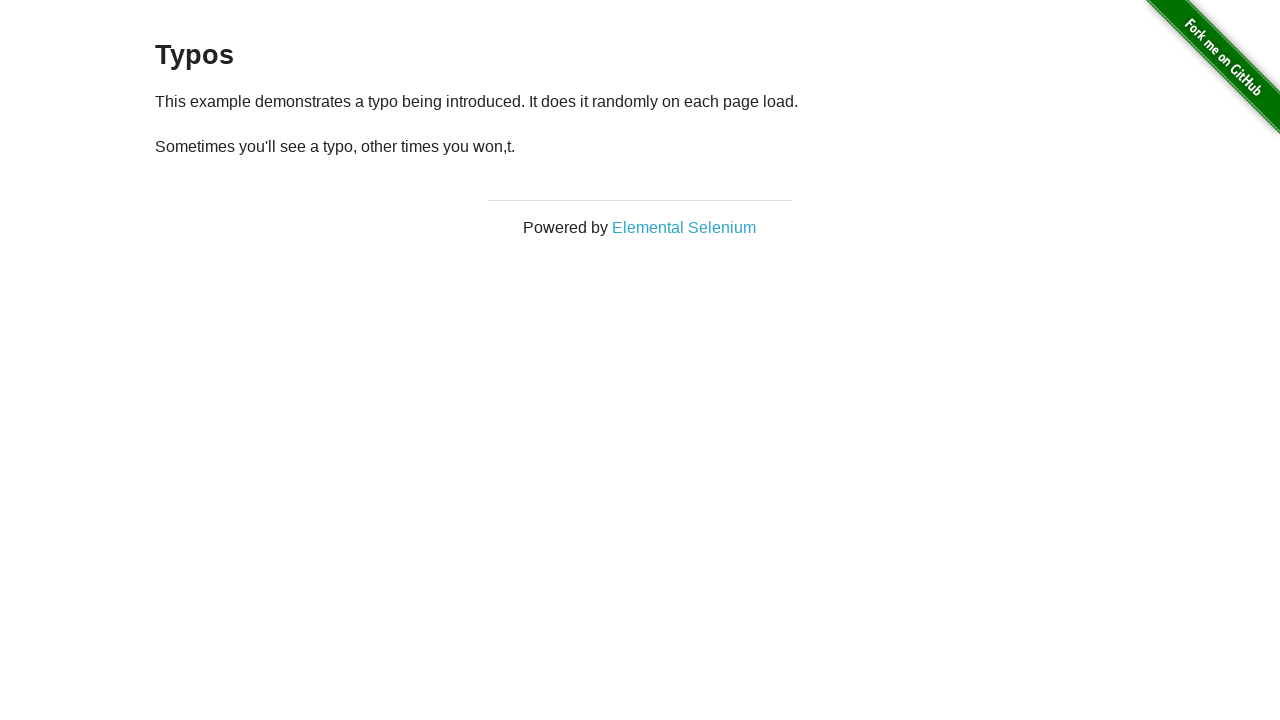

Refreshed the page to check for different version
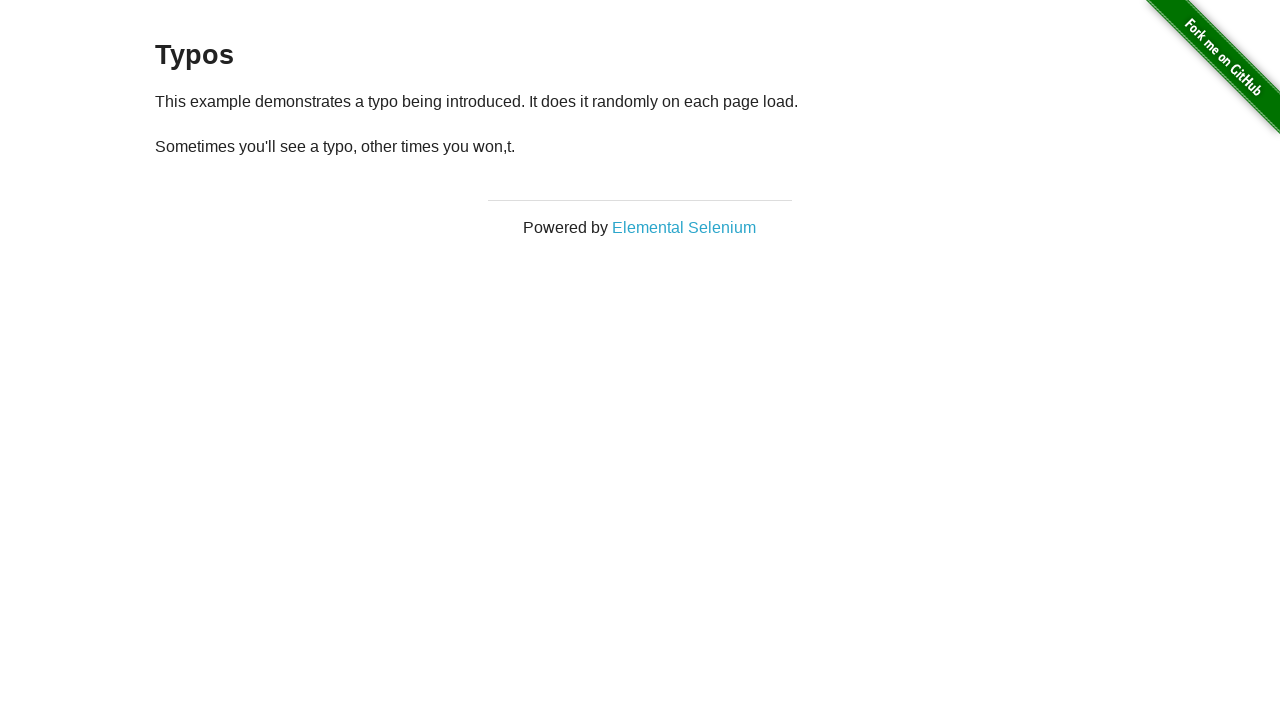

Content reloaded after page refresh
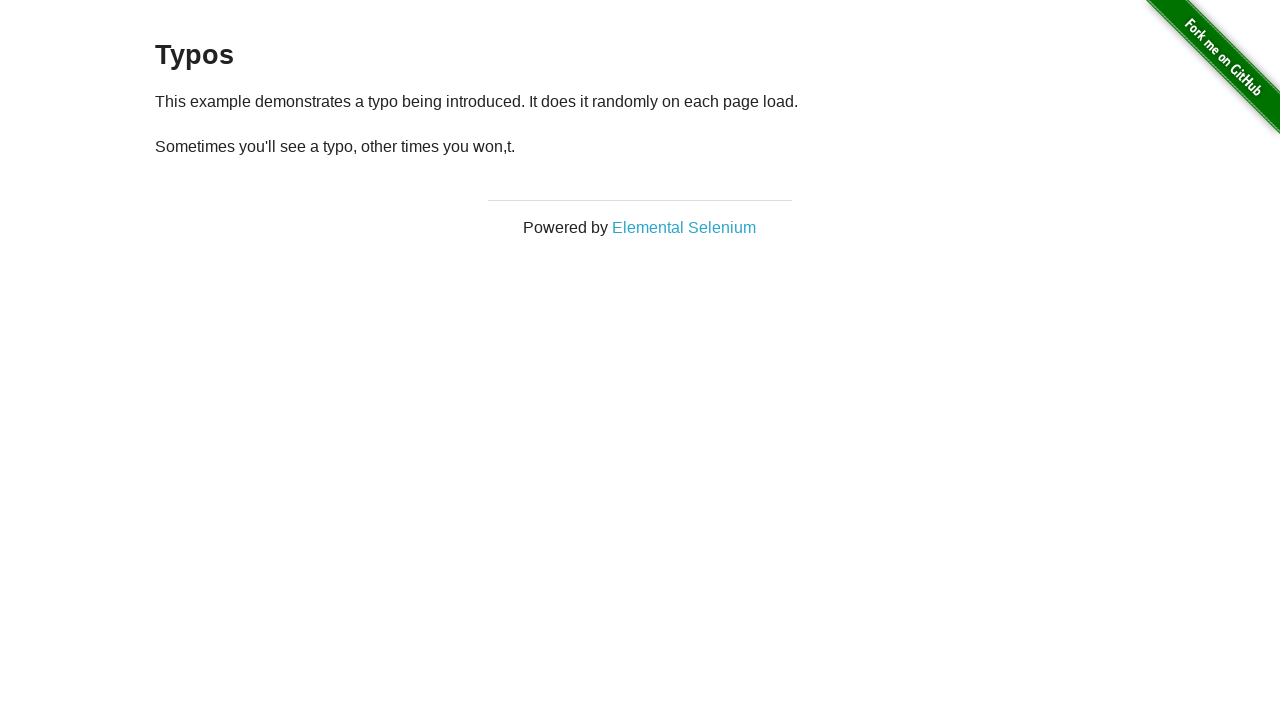

Final verification - paragraph element exists
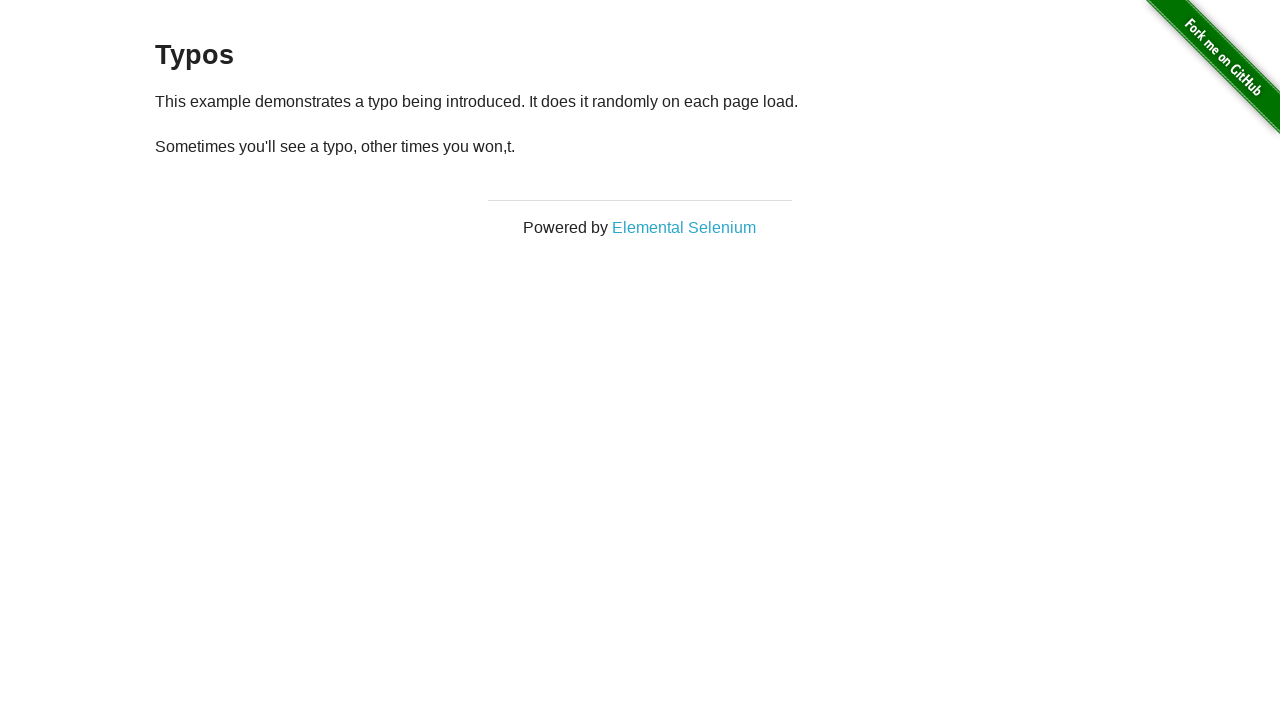

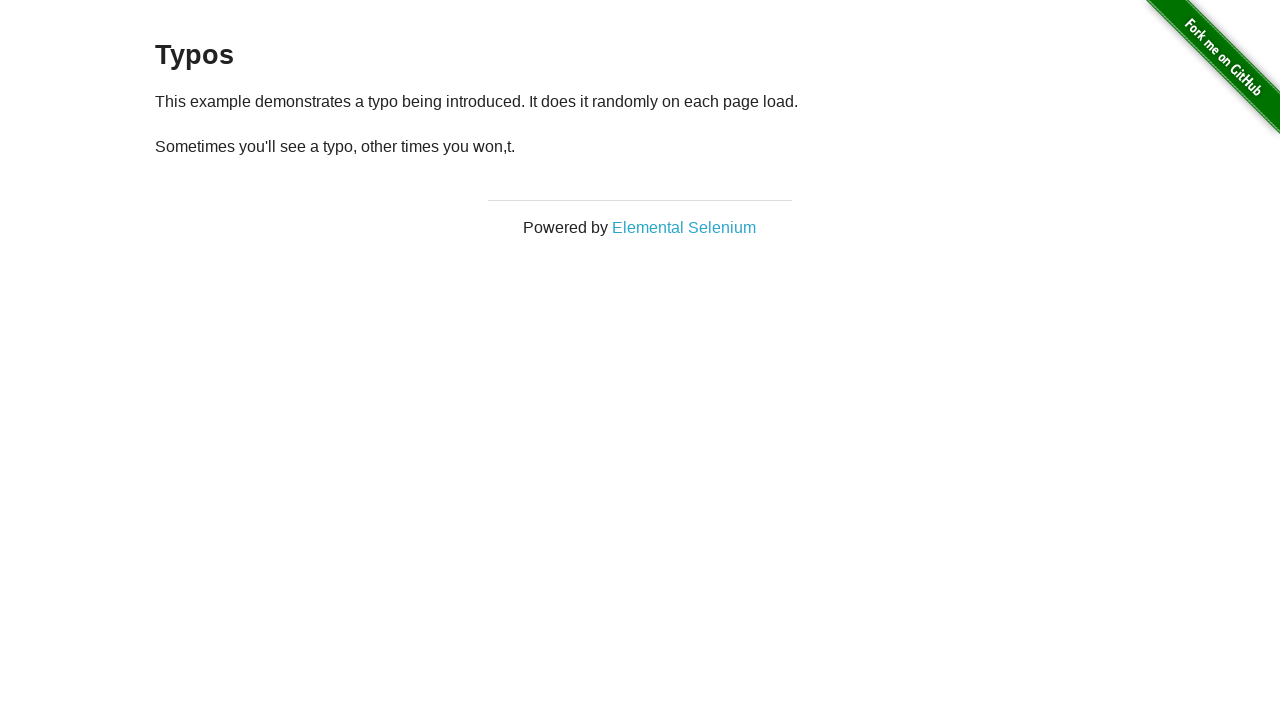